Tests mouse hover functionality on a password field visibility toggle by filling a password field, hovering over a hide/show icon, and performing mouse down/up actions to reveal the password.

Starting URL: https://demoapps.qspiders.com/ui/mouseHover?sublist=0

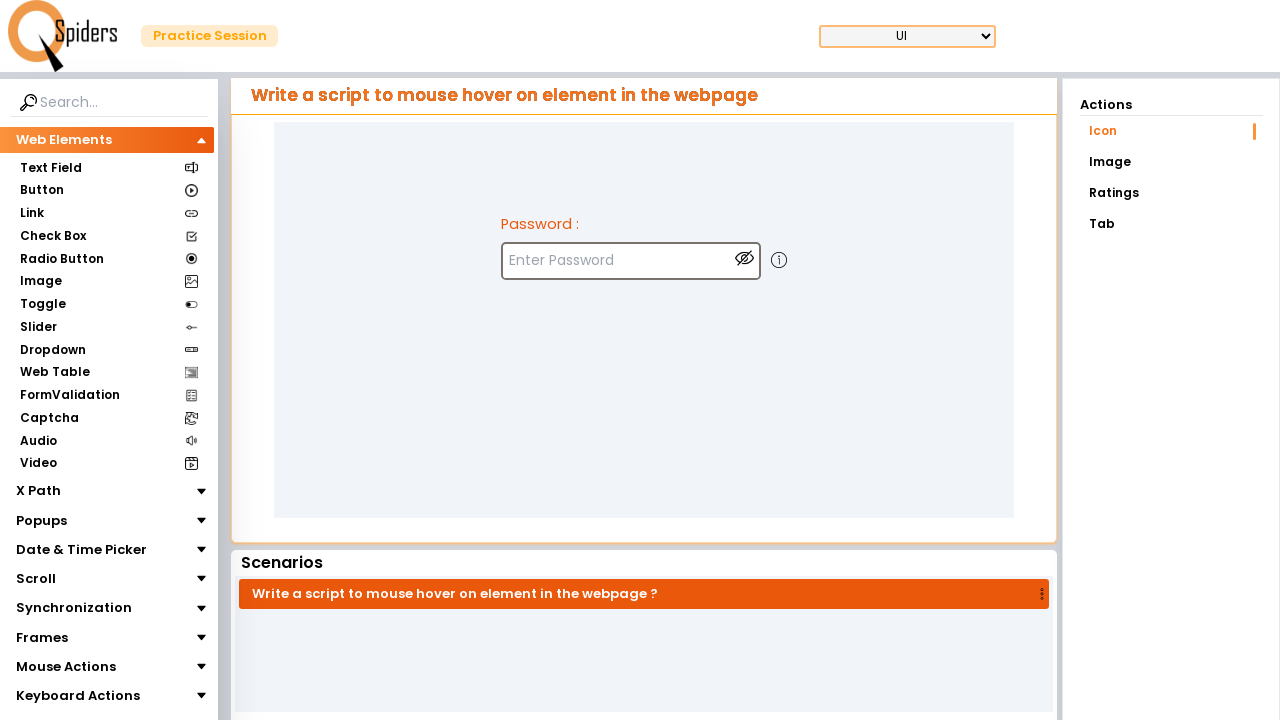

Page loaded with domcontentloaded state
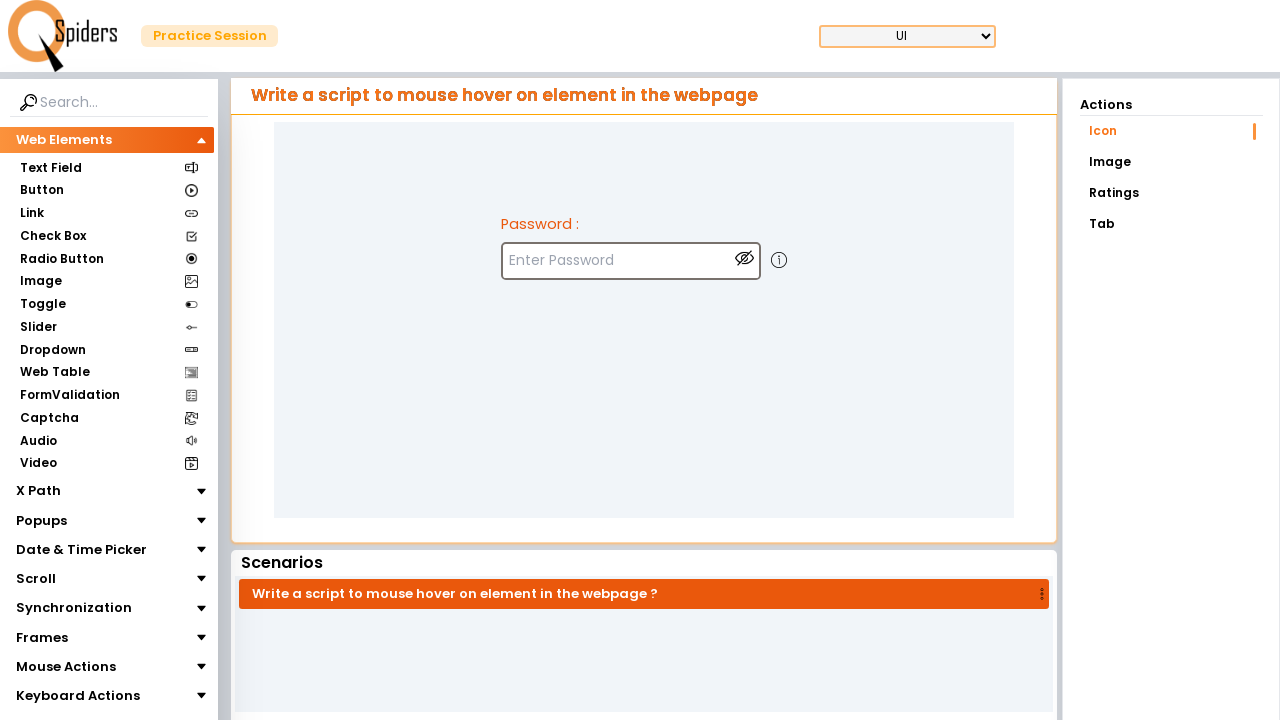

Filled password field with 'testPassword123' on internal:attr=[placeholder="Enter Password"i]
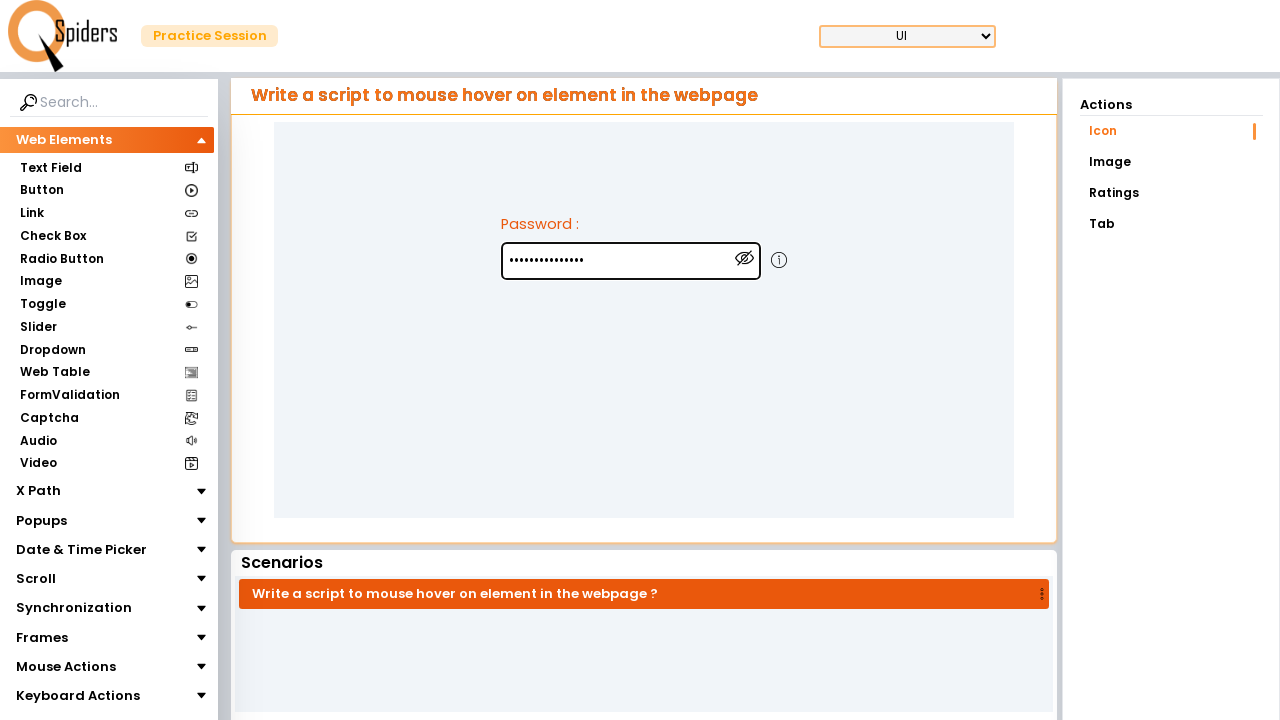

Hovered over the password visibility toggle icon at (745, 258) on xpath=//img[contains(@src,"/assets/hide")]
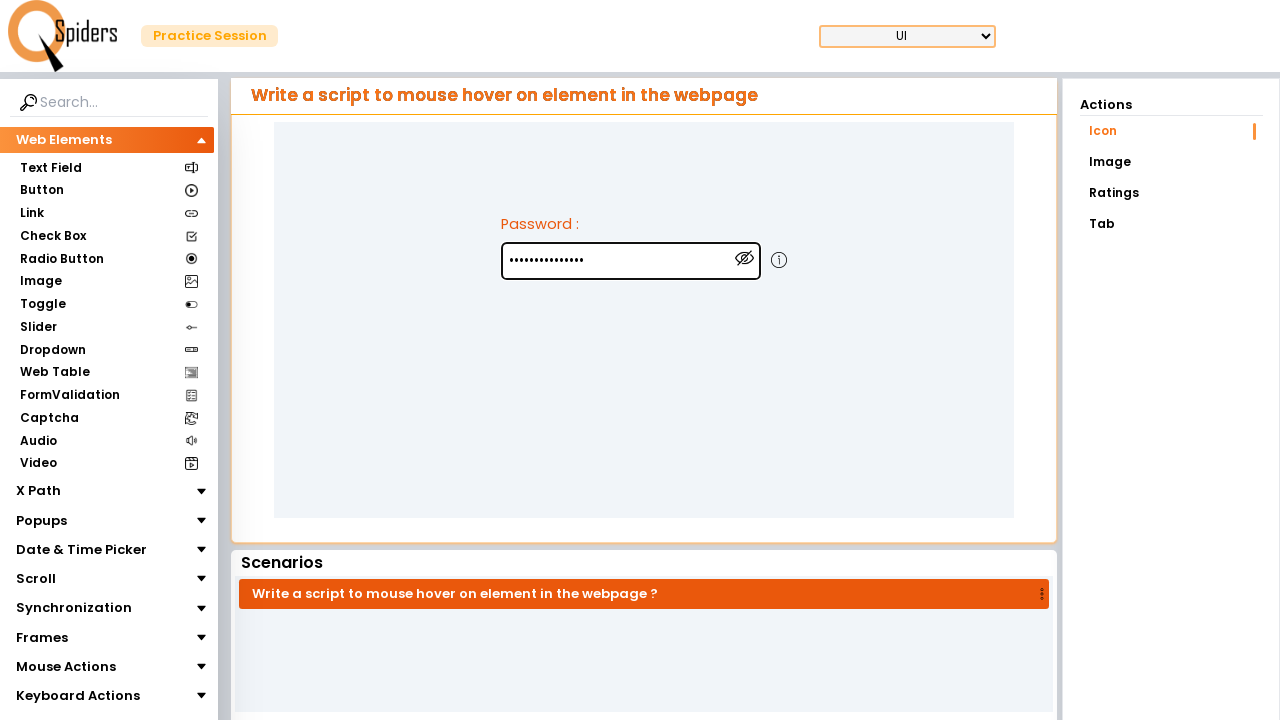

Pressed mouse down on password visibility toggle at (745, 258)
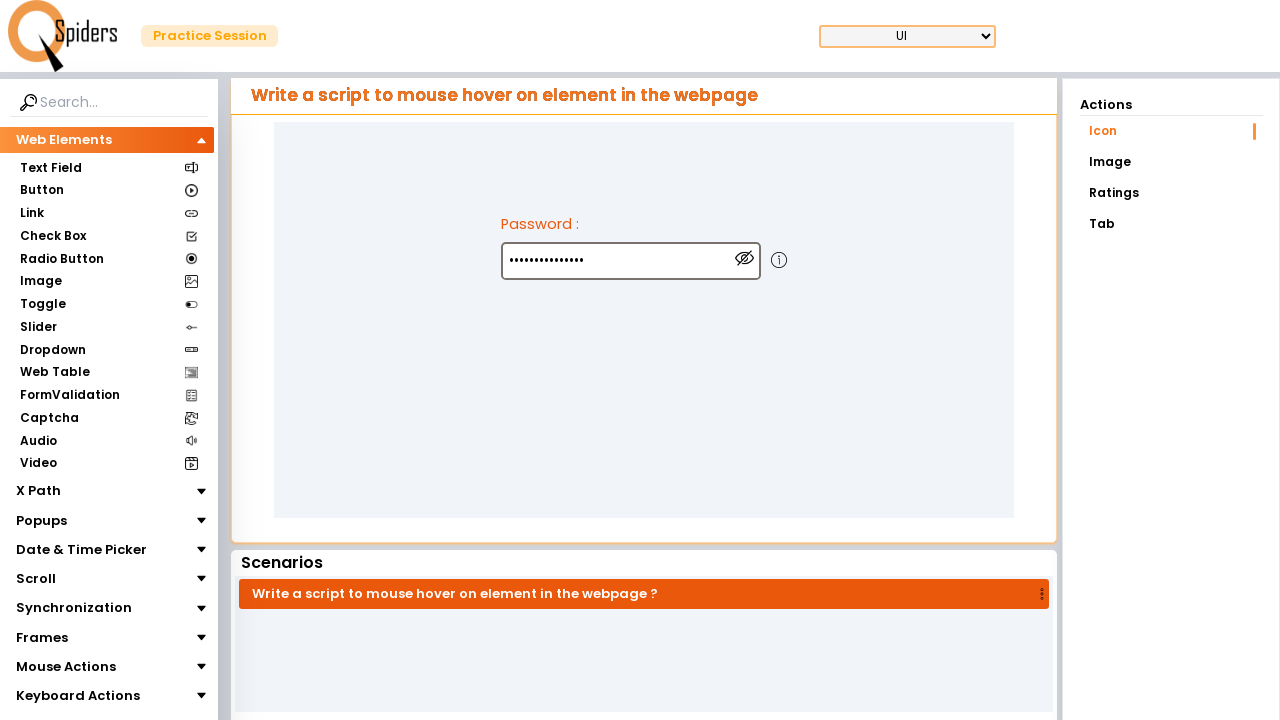

Confirmed password field is visible
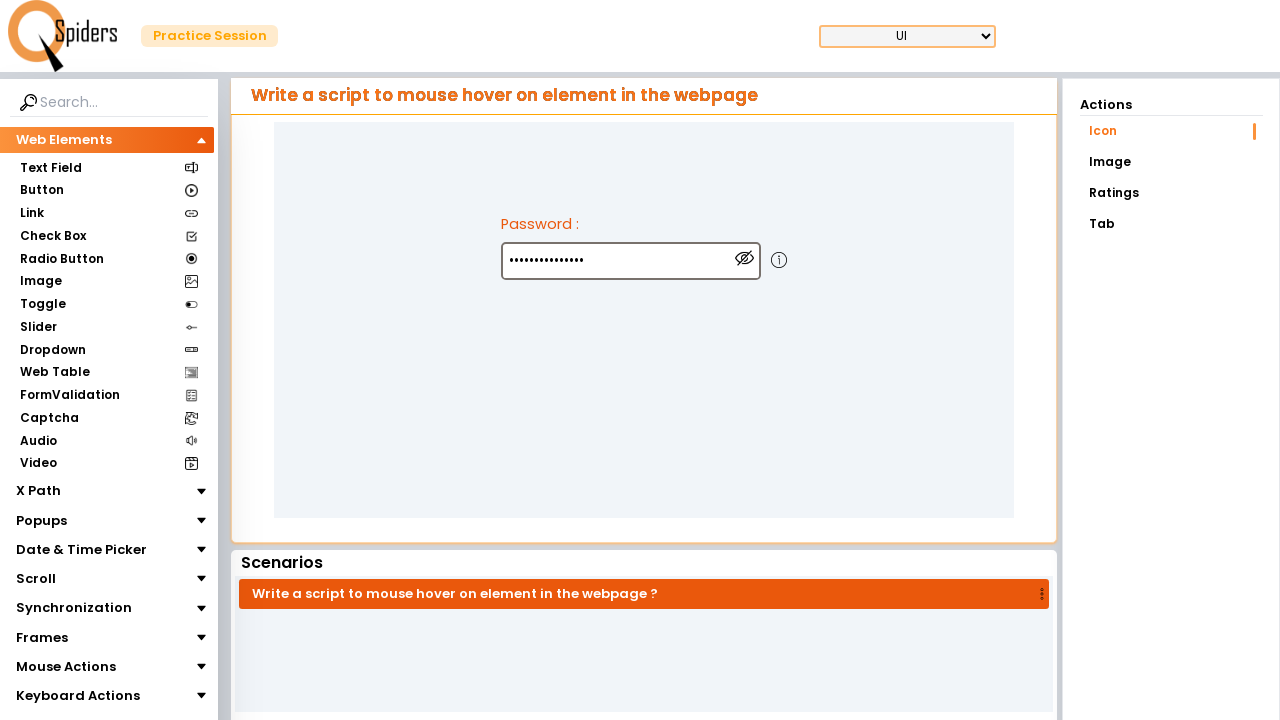

Released mouse button after revealing password at (745, 258)
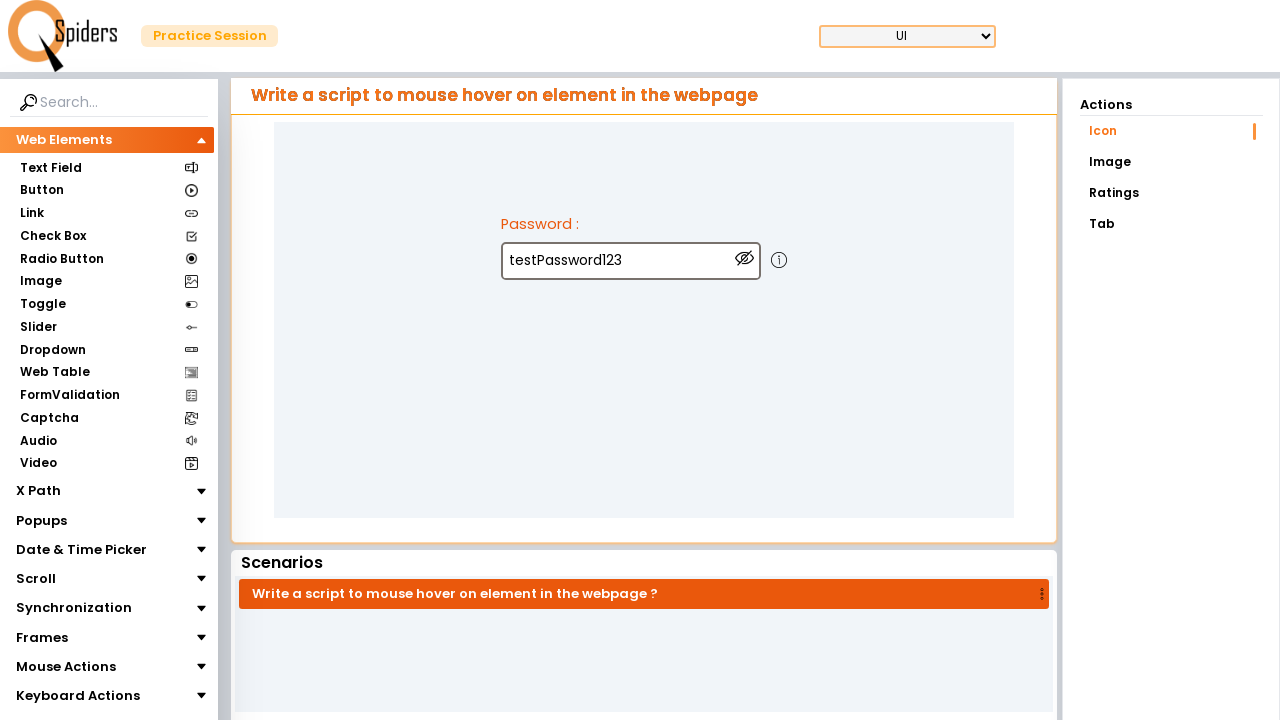

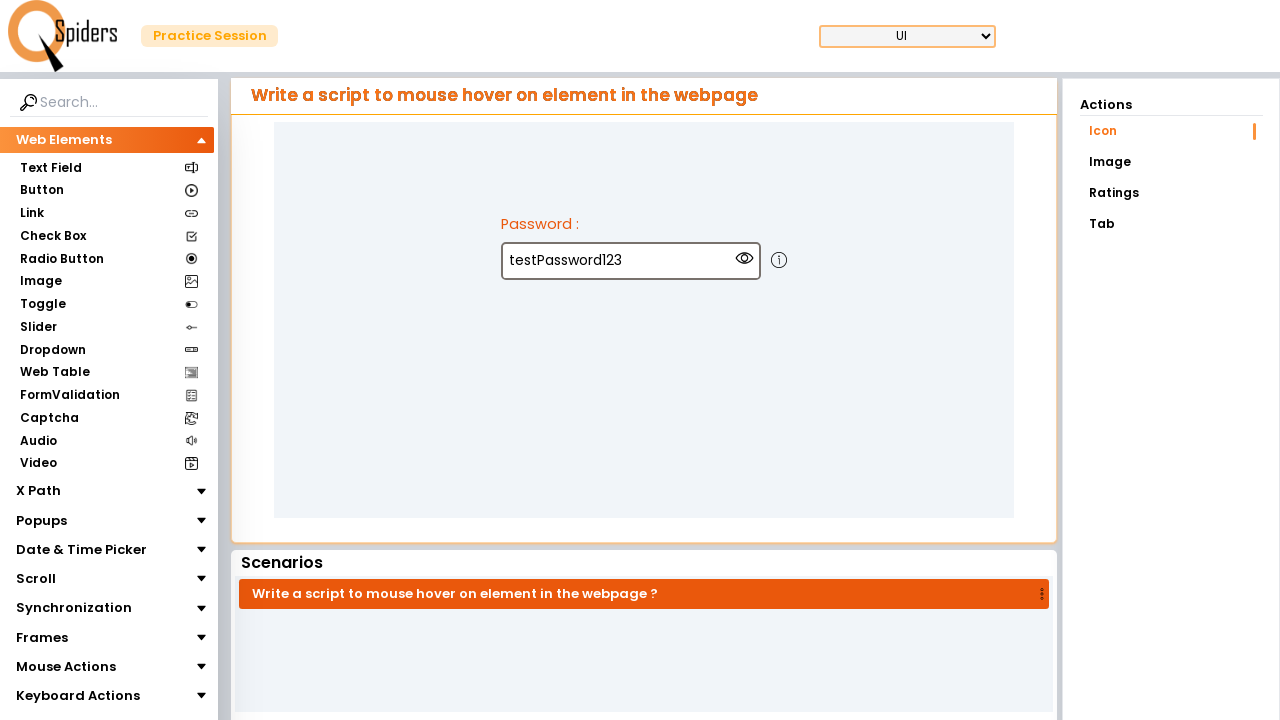